Tests radio button elements by clicking on the "Yes" and "Impressive" radio button options on the DemoQA practice page.

Starting URL: https://demoqa.com/radio-button

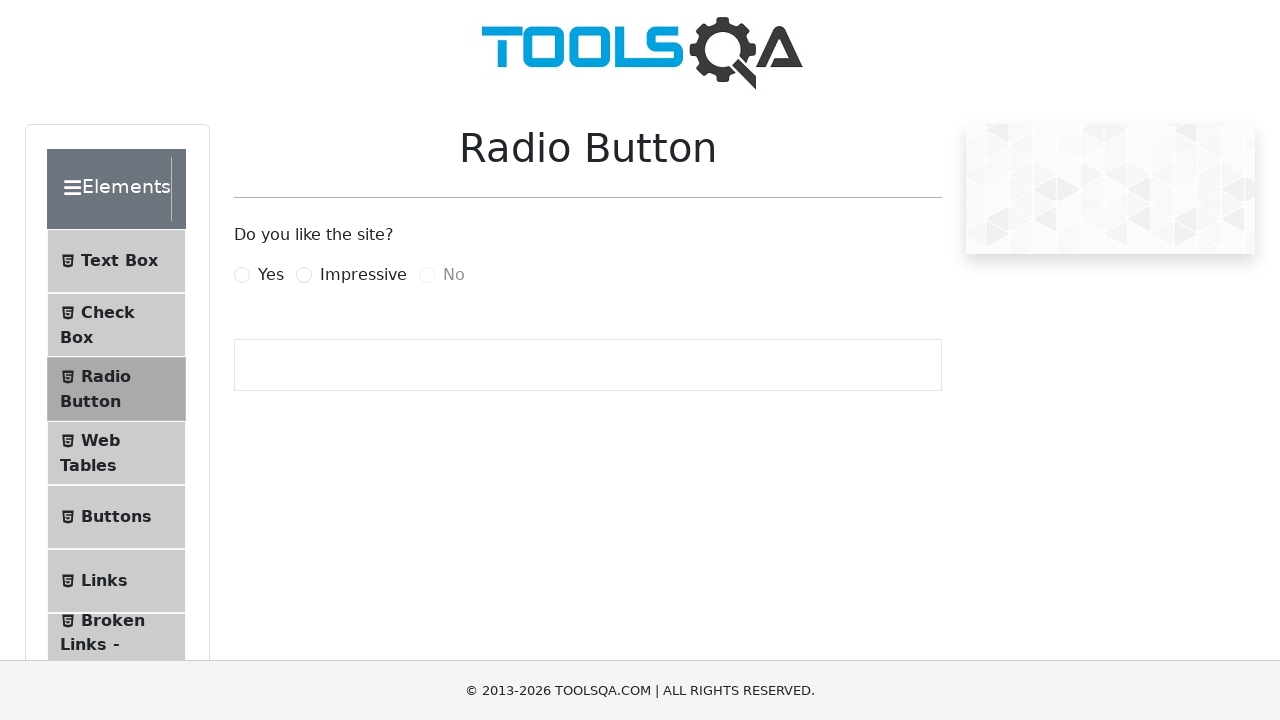

Clicked 'Yes' radio button at (271, 275) on xpath=//label[@for="yesRadio"]
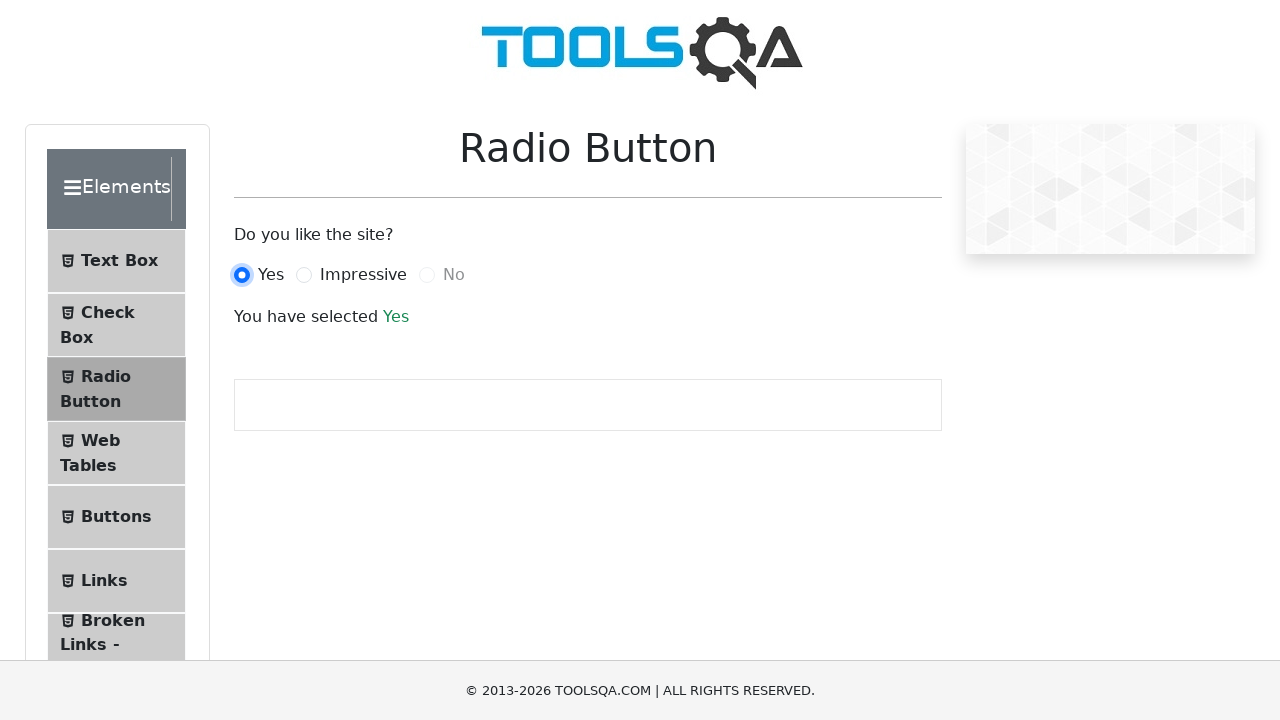

Clicked 'Impressive' radio button at (363, 275) on xpath=//label[@for="impressiveRadio"]
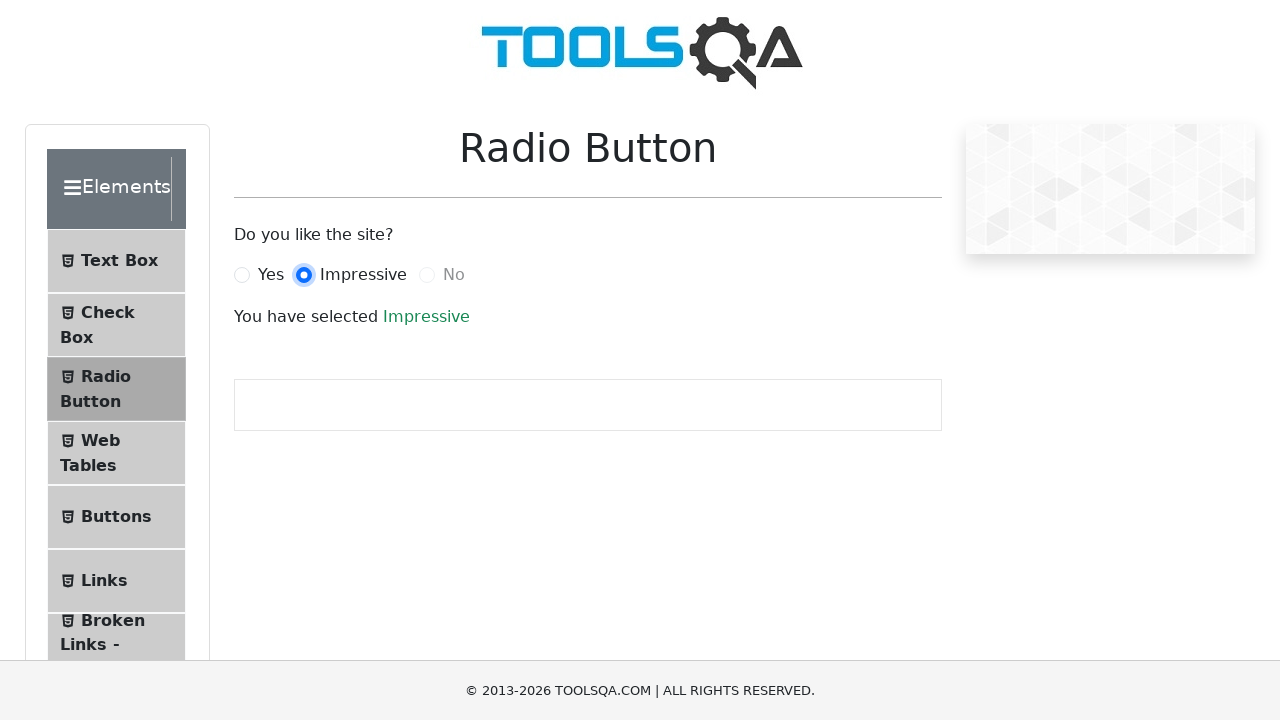

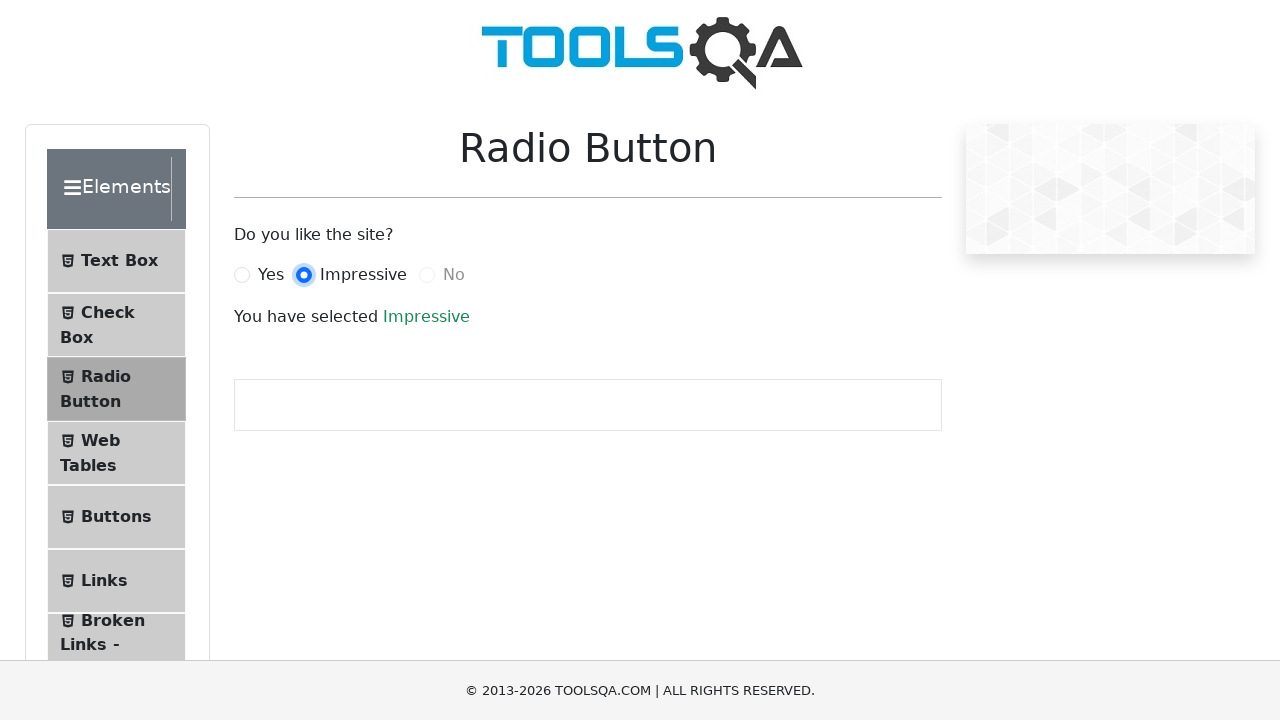